Navigates to an automation practice page, scrolls down to a table, and interacts with table elements to count rows, columns, and extract data from the third row

Starting URL: https://rahulshettyacademy.com/AutomationPractice/

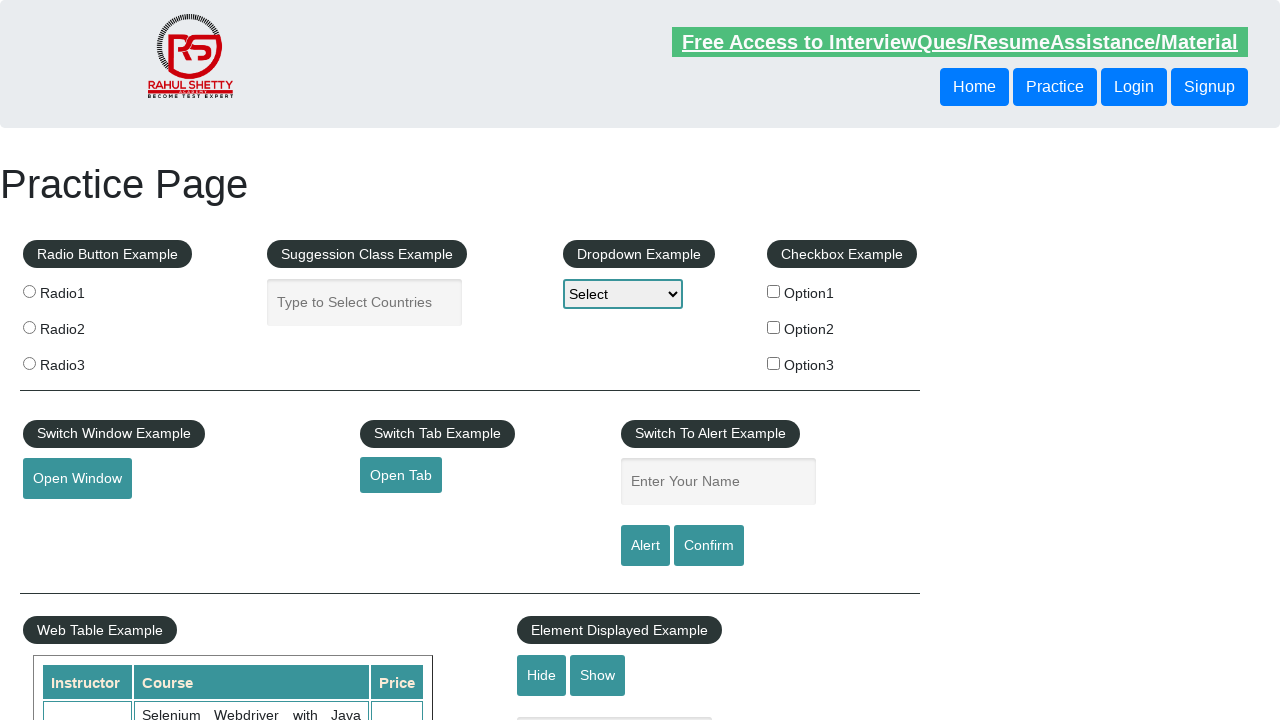

Scrolled down 500px to make table visible
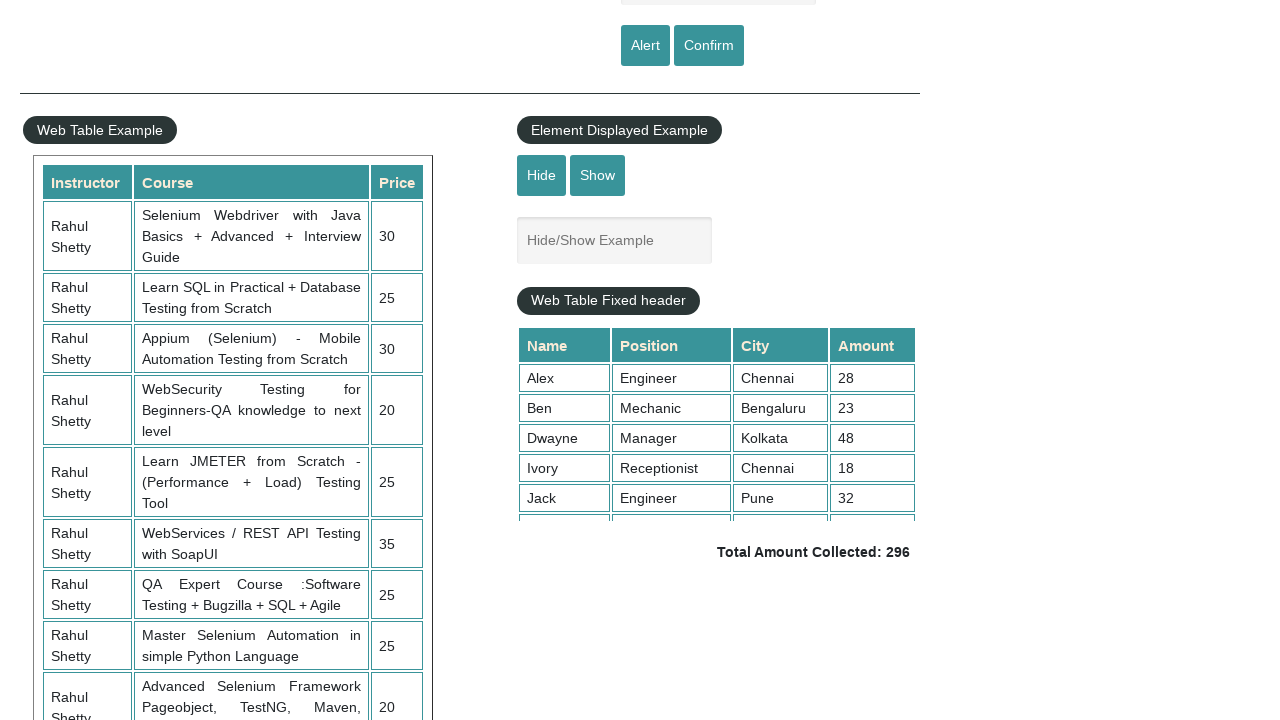

Counted table rows: 11 rows found
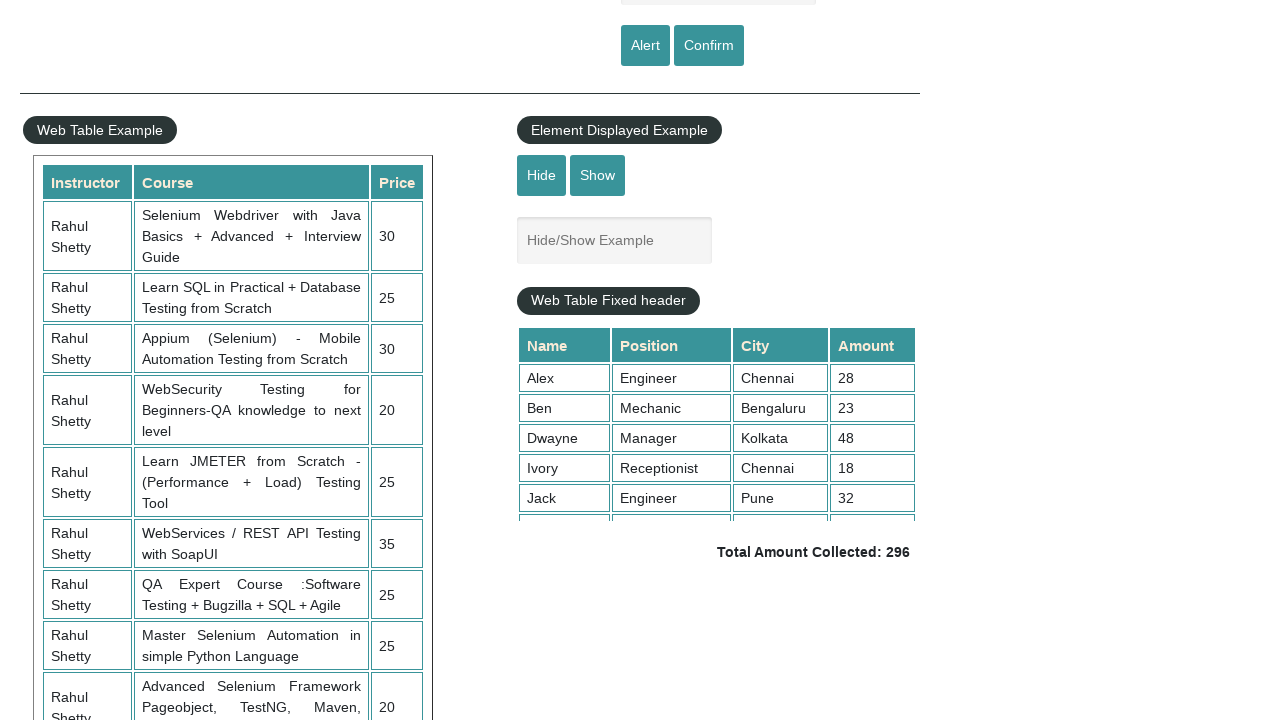

Counted table columns: 3 columns found
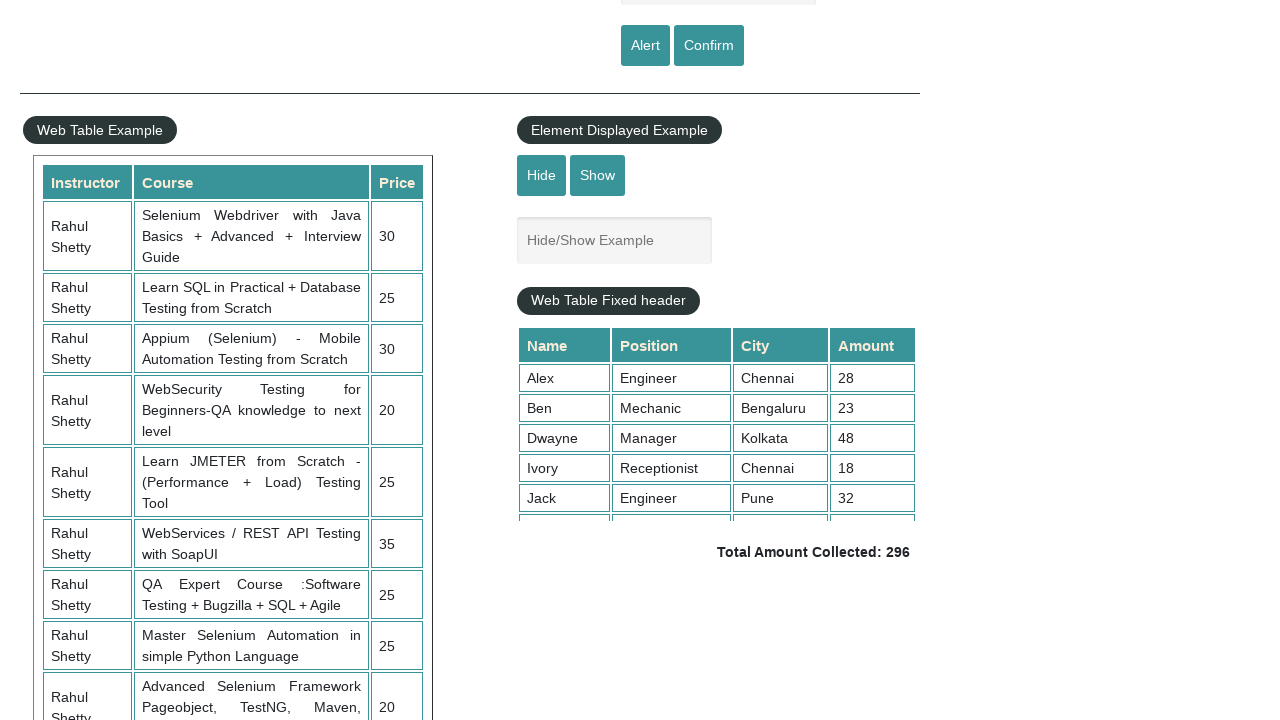

Located third row cells
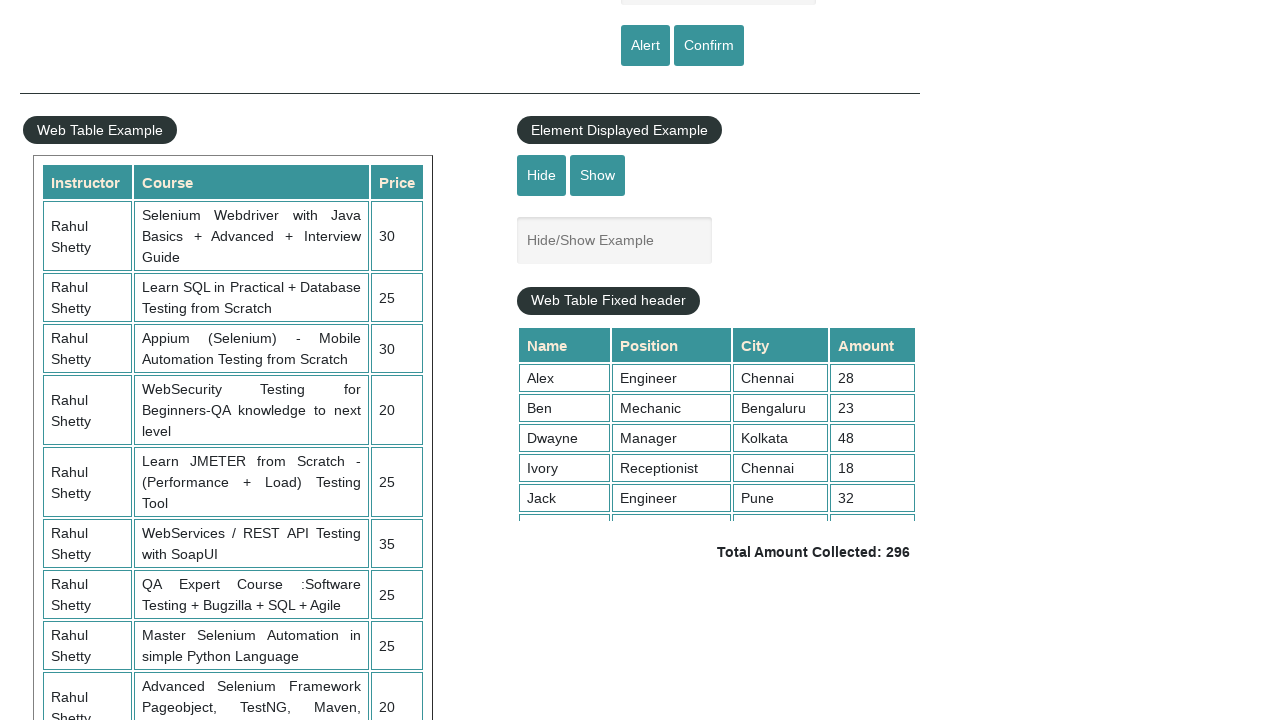

Extracted cell data: Rahul Shetty
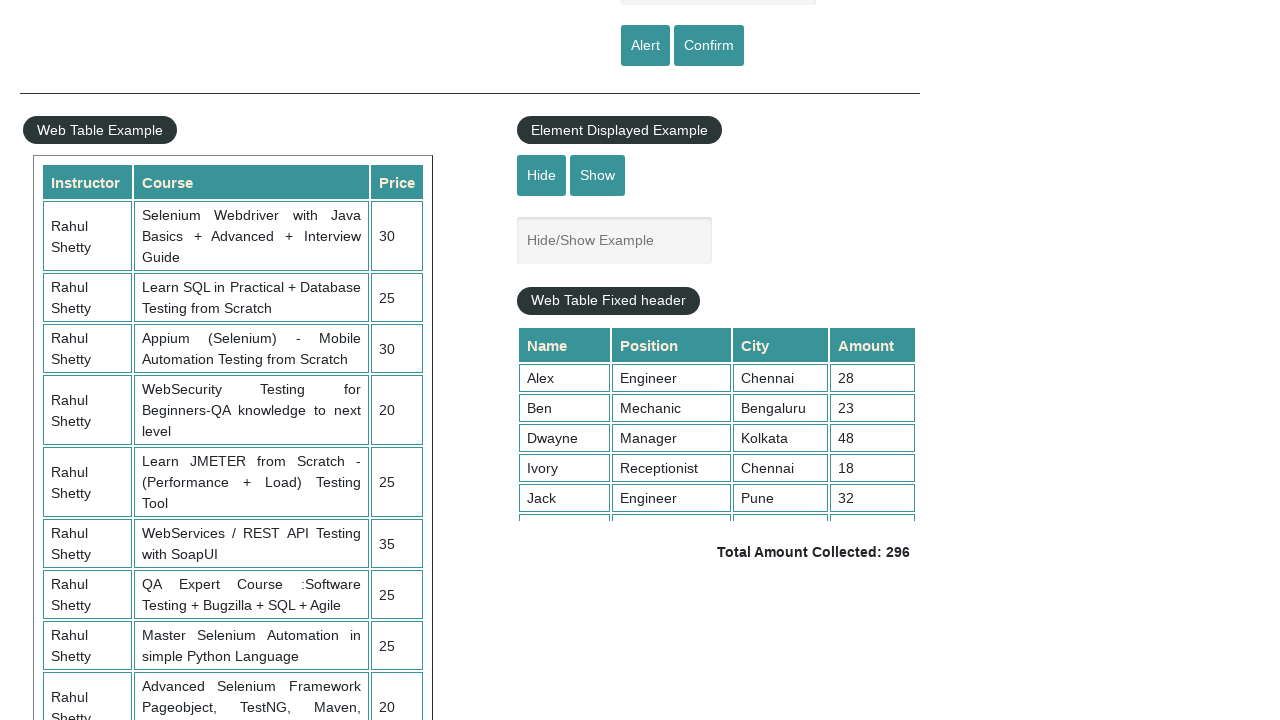

Extracted cell data: Learn SQL in Practical + Database Testing from Scratch
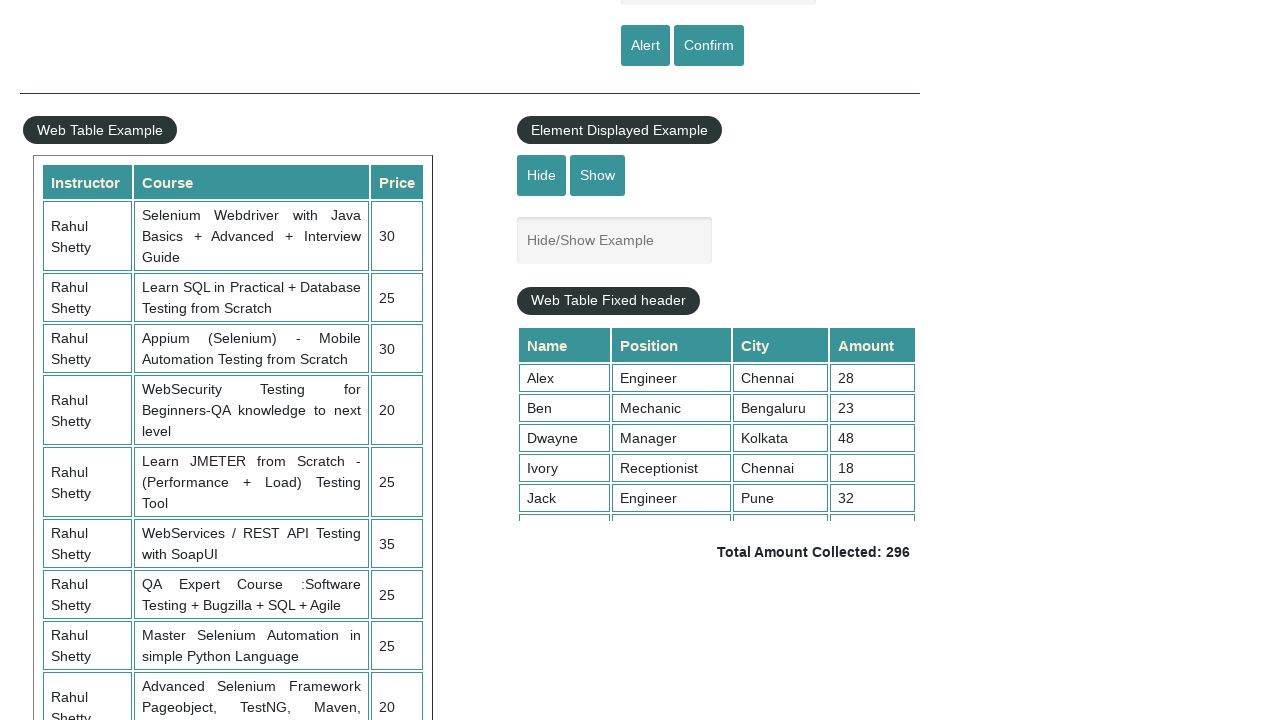

Extracted cell data: 25
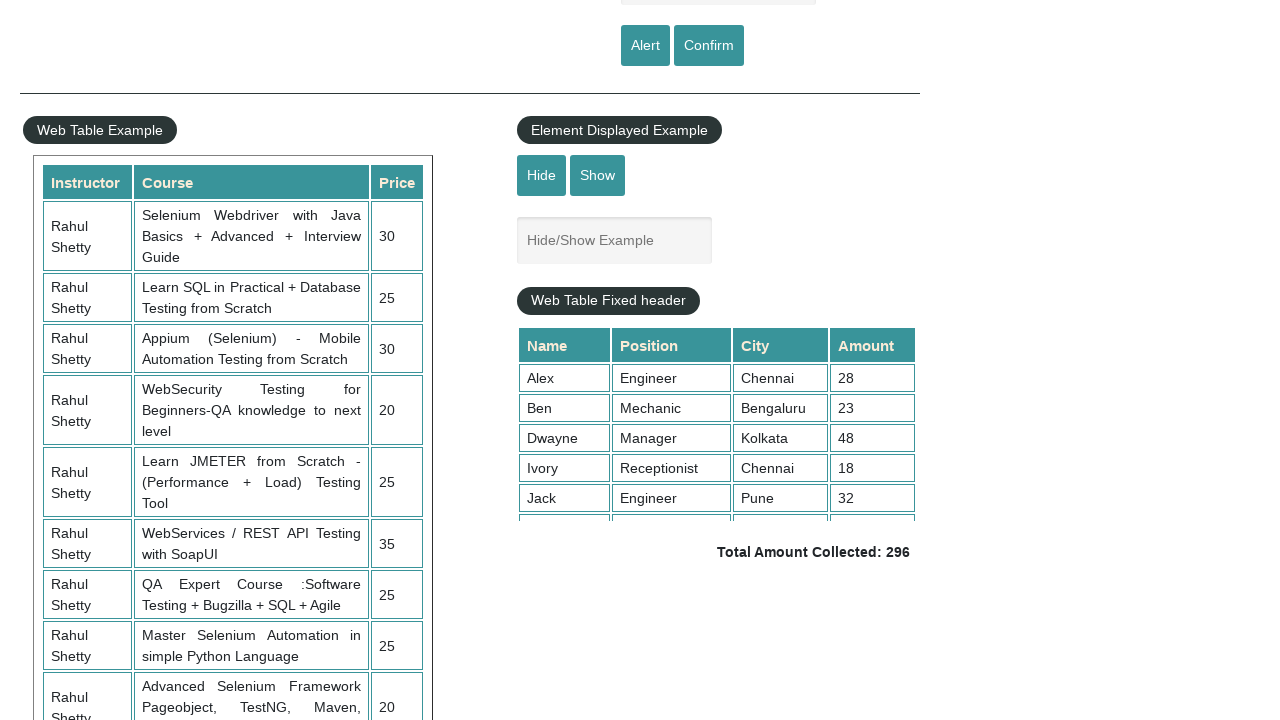

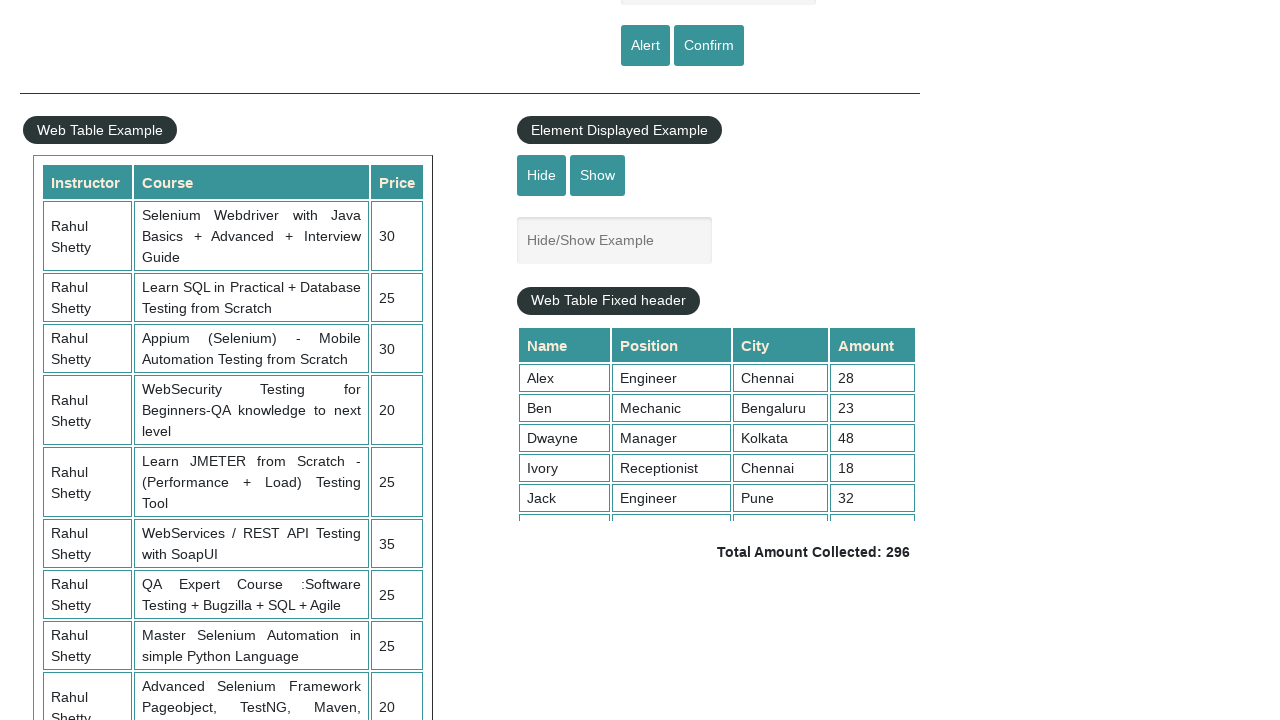